Navigates to GreensTech selenium course page and scrolls to a specific test section

Starting URL: http://greenstech.in/selenium-course-content.html

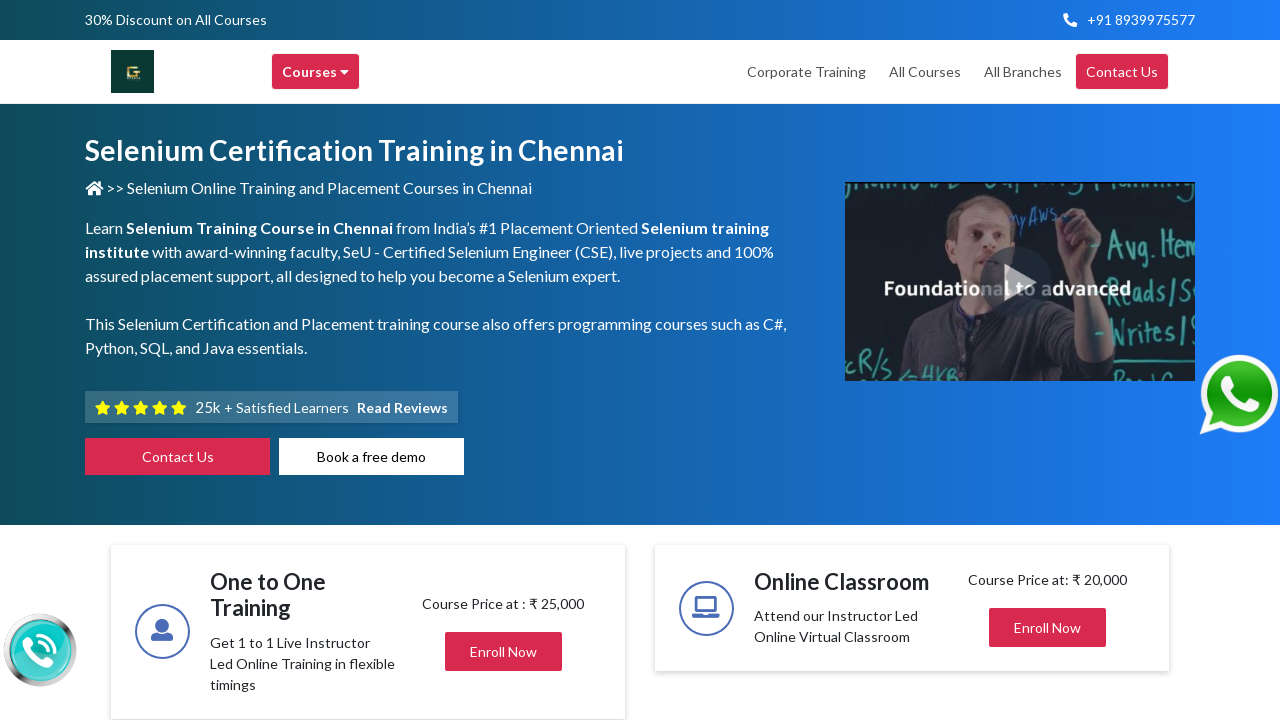

Navigated to GreensTech selenium course content page
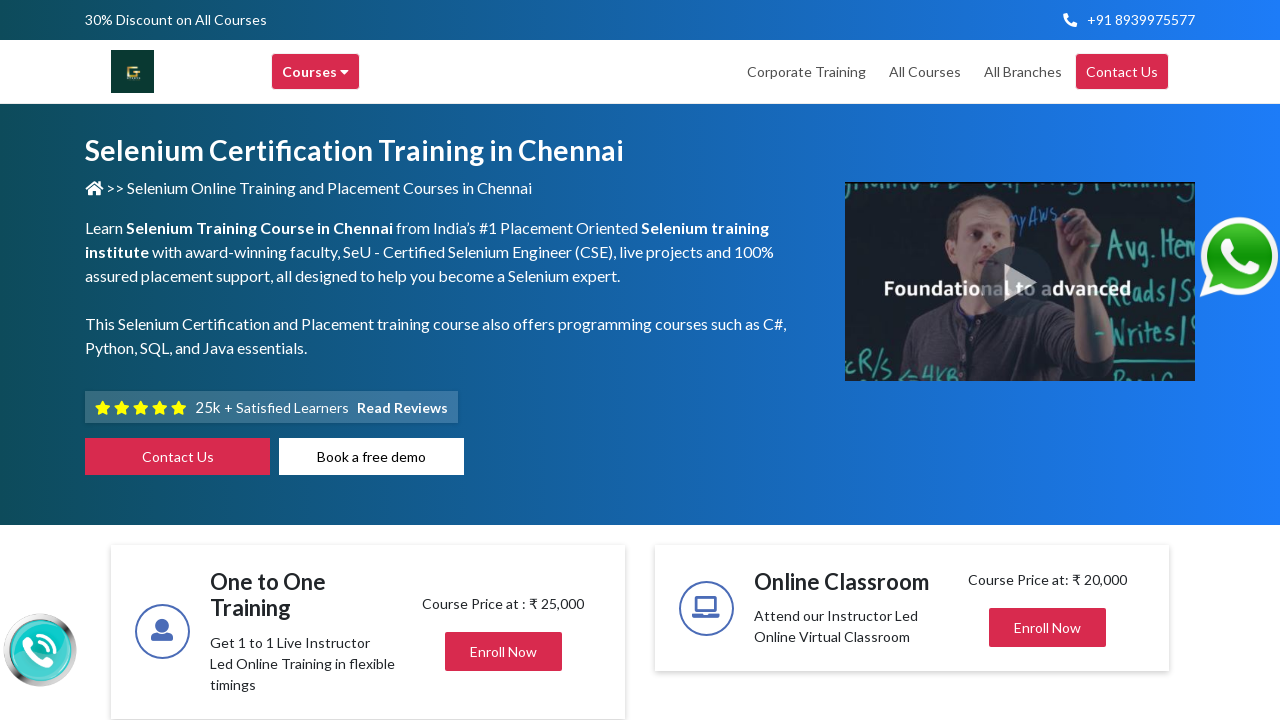

Located the 6th Test section heading element
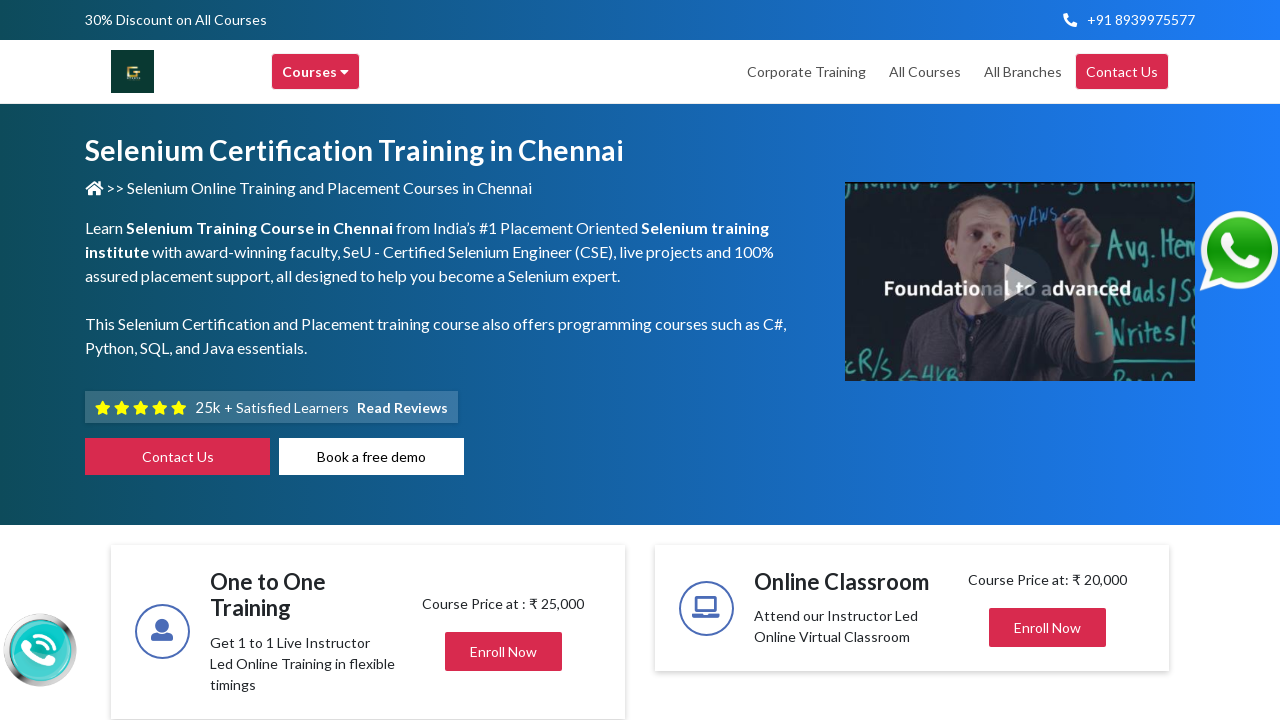

Scrolled to the Test section heading
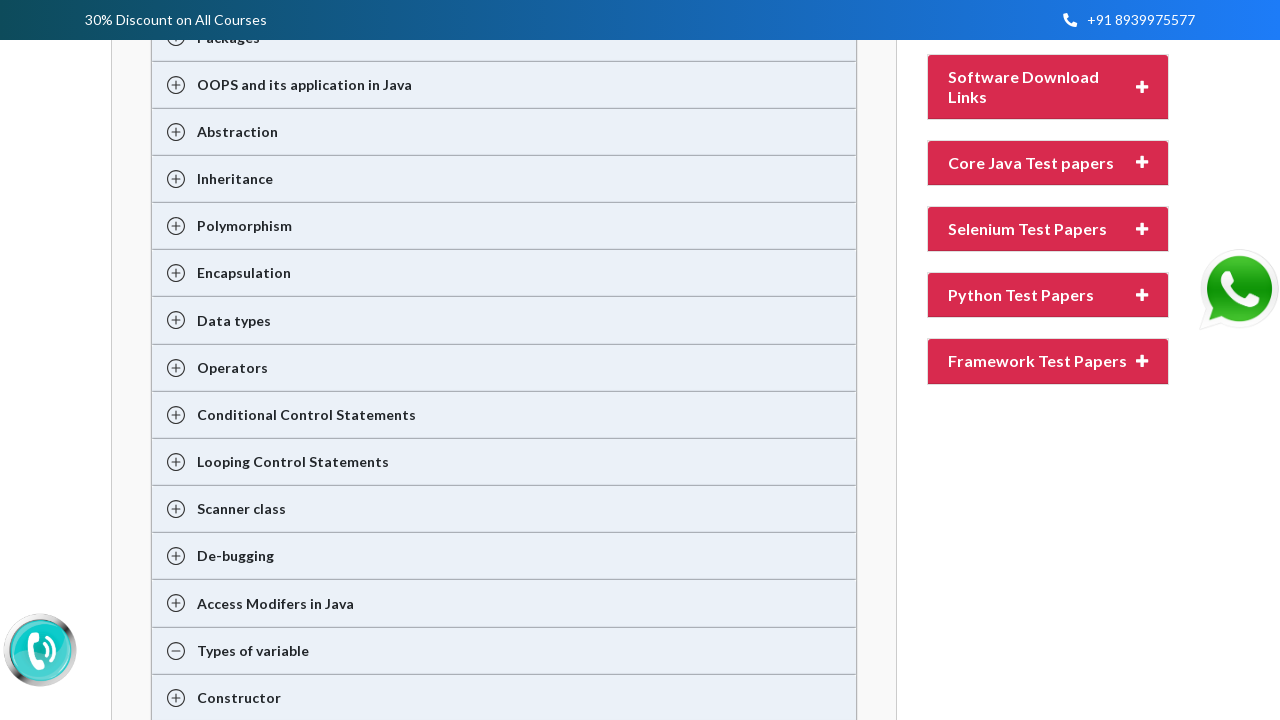

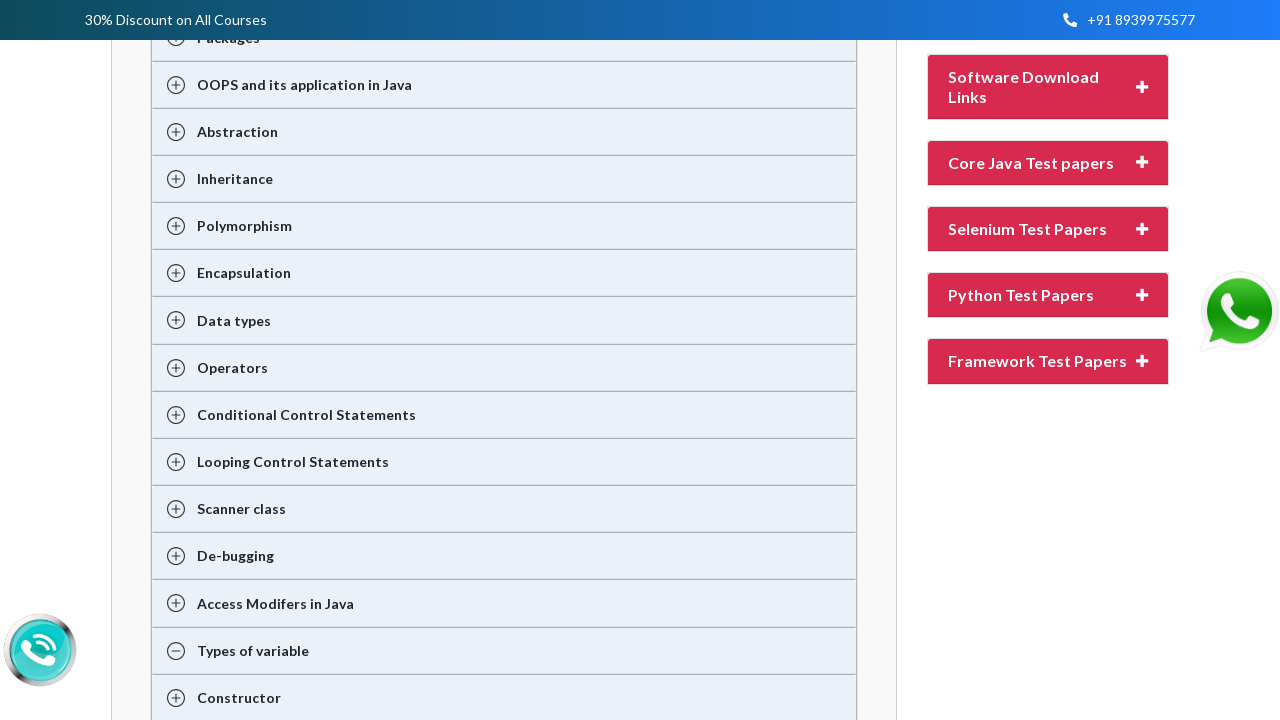